Tests checkbox functionality by finding and clicking a checkbox element on the demo page

Starting URL: https://syntaxprojects.com/basic-checkbox-demo.php

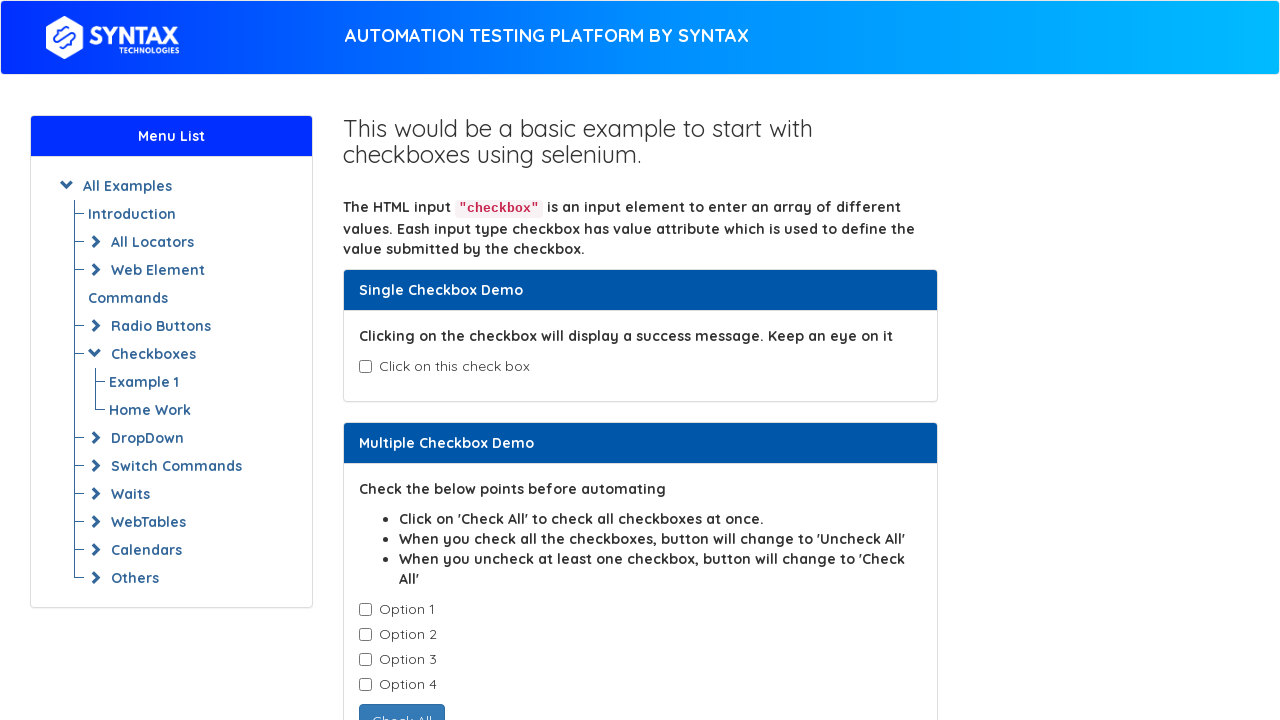

Clicked the age selection checkbox at (365, 367) on #isAgeSelected
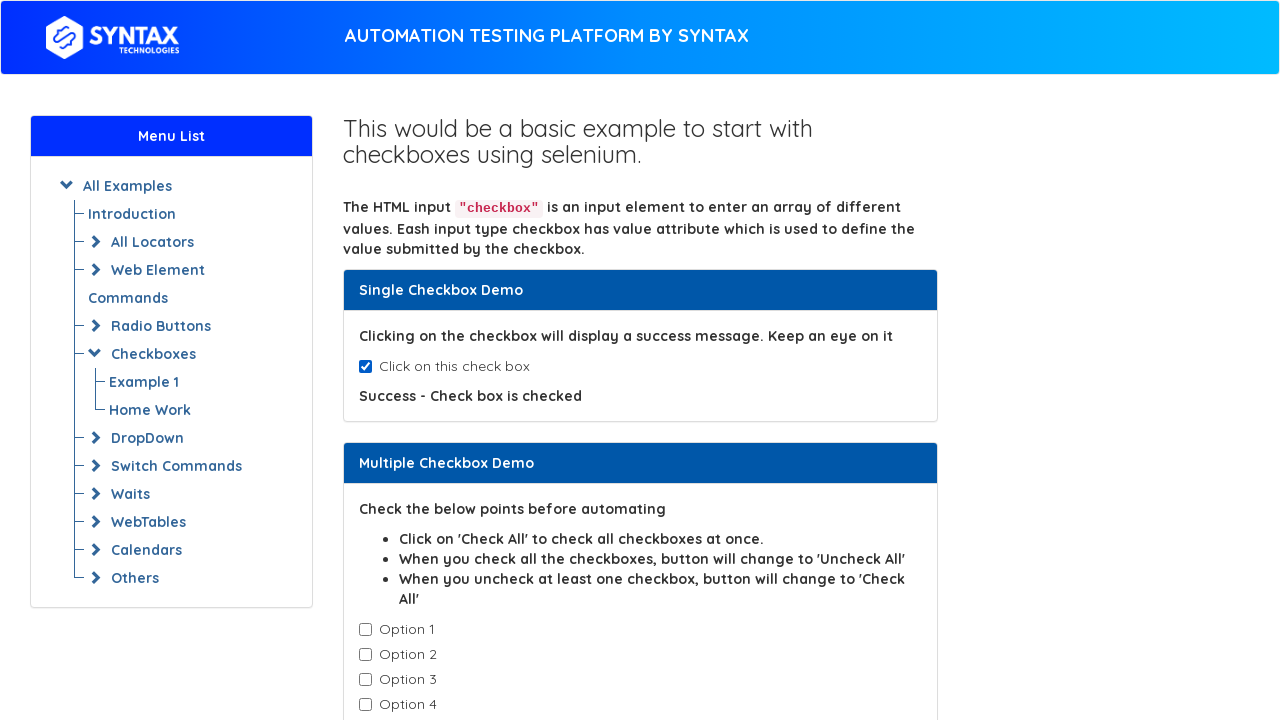

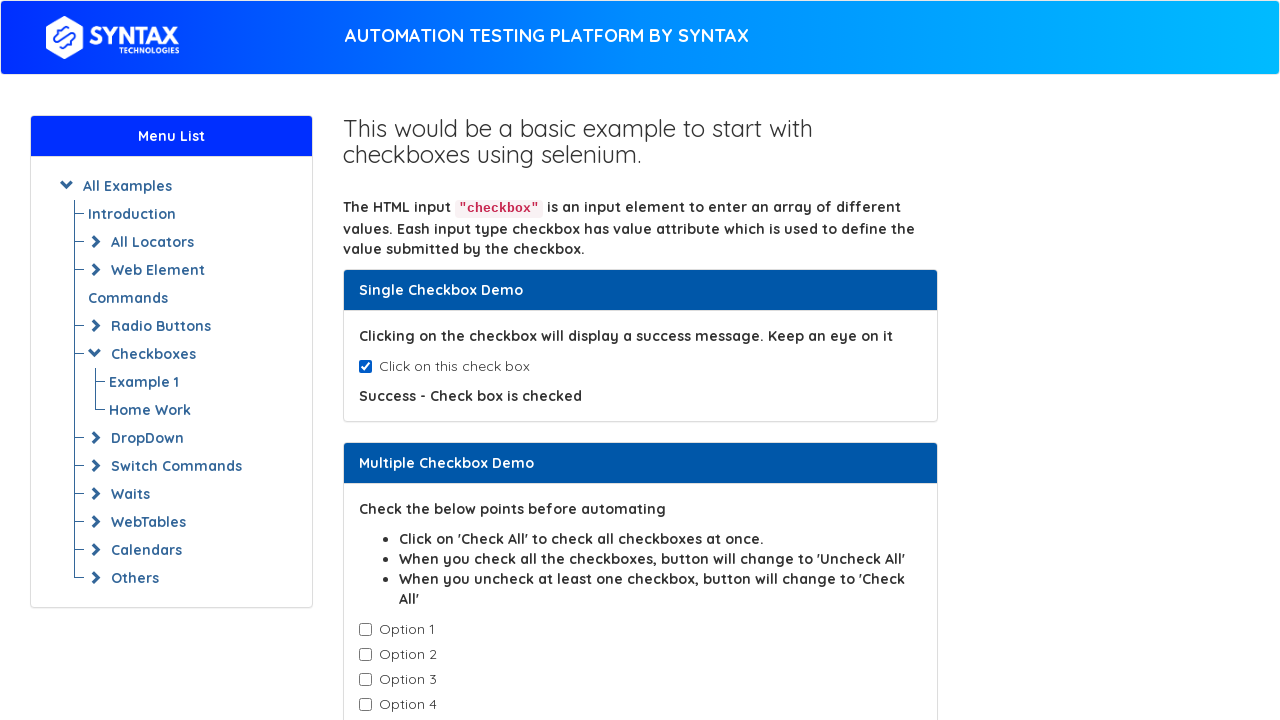